Tests entering only a name in the feedback form, submitting it, clicking Yes to confirm, and verifying the thank you message displays correctly with green background.

Starting URL: https://kristinek.github.io/site/tasks/provide_feedback

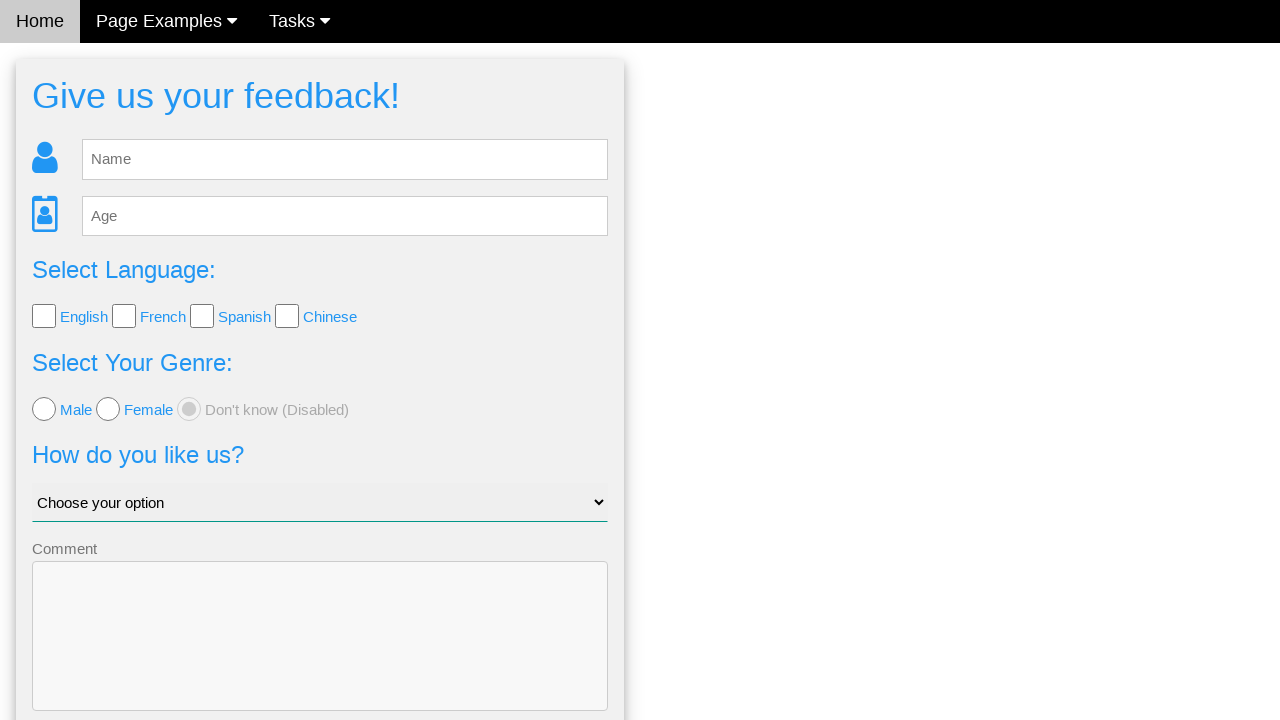

Filled name field with 'Dmitrijs' on #fb_name
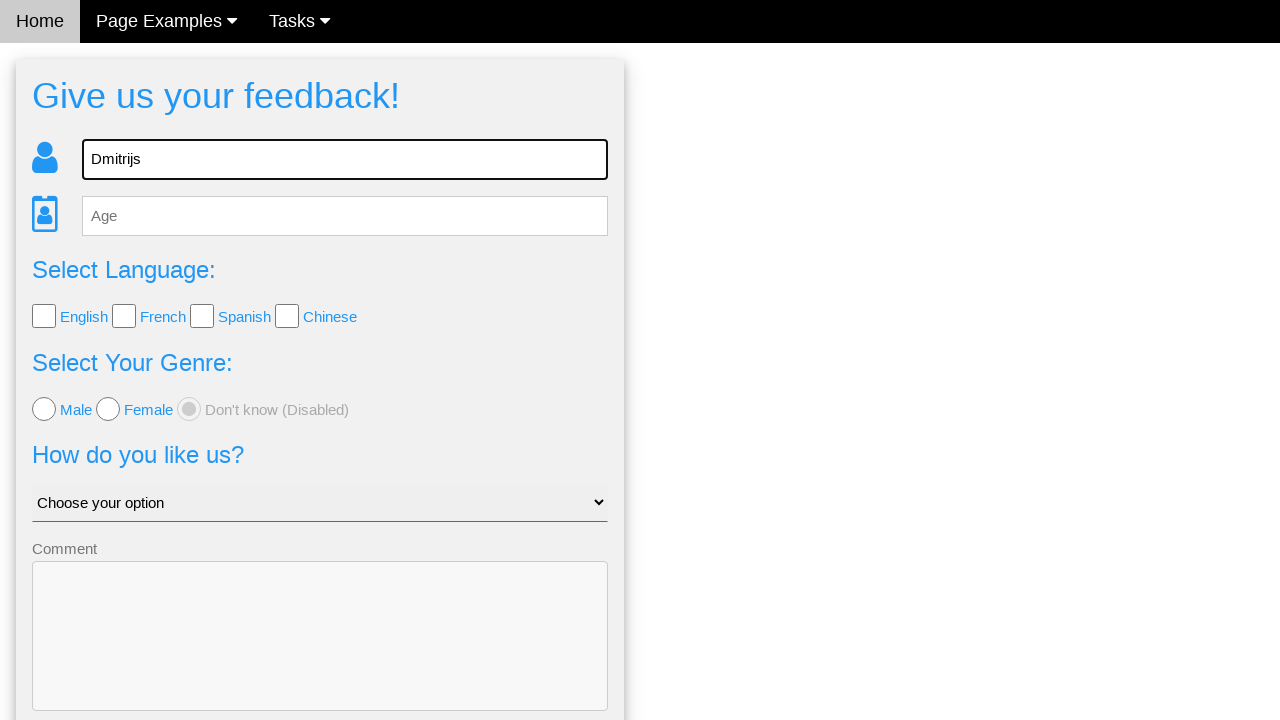

Clicked Send button to submit feedback form at (320, 656) on button
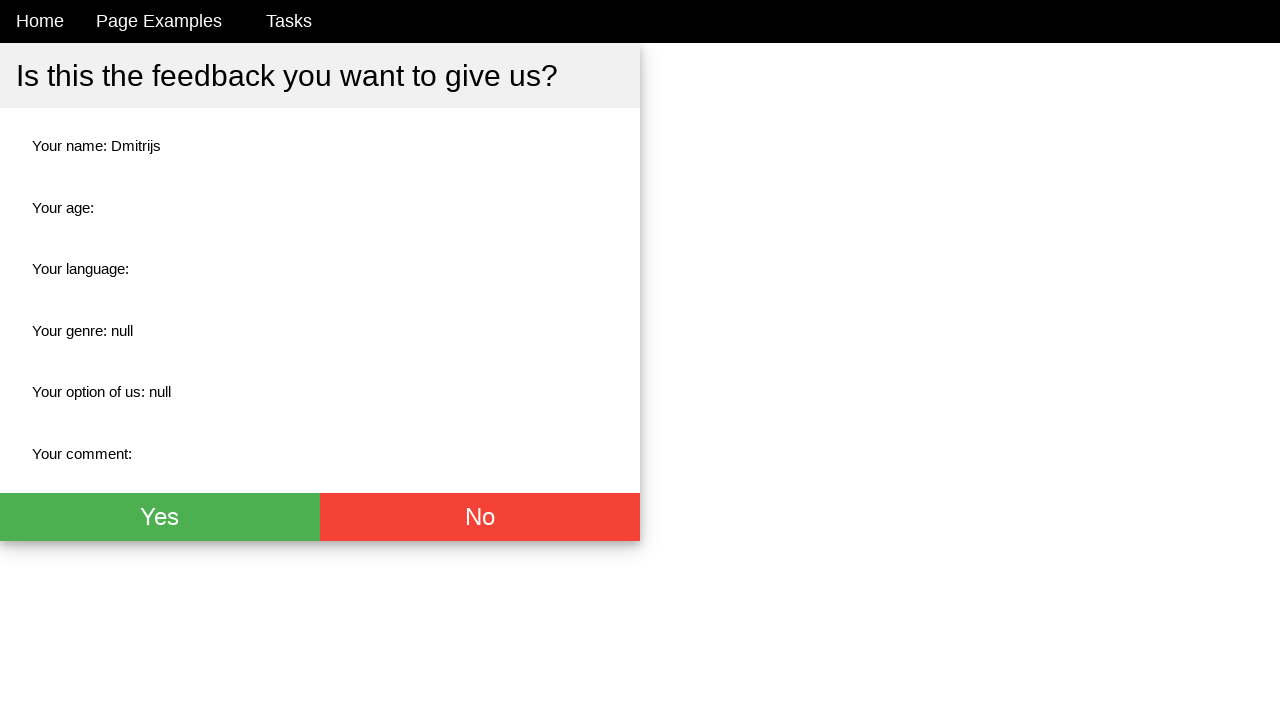

Confirmation dialog appeared with Yes button
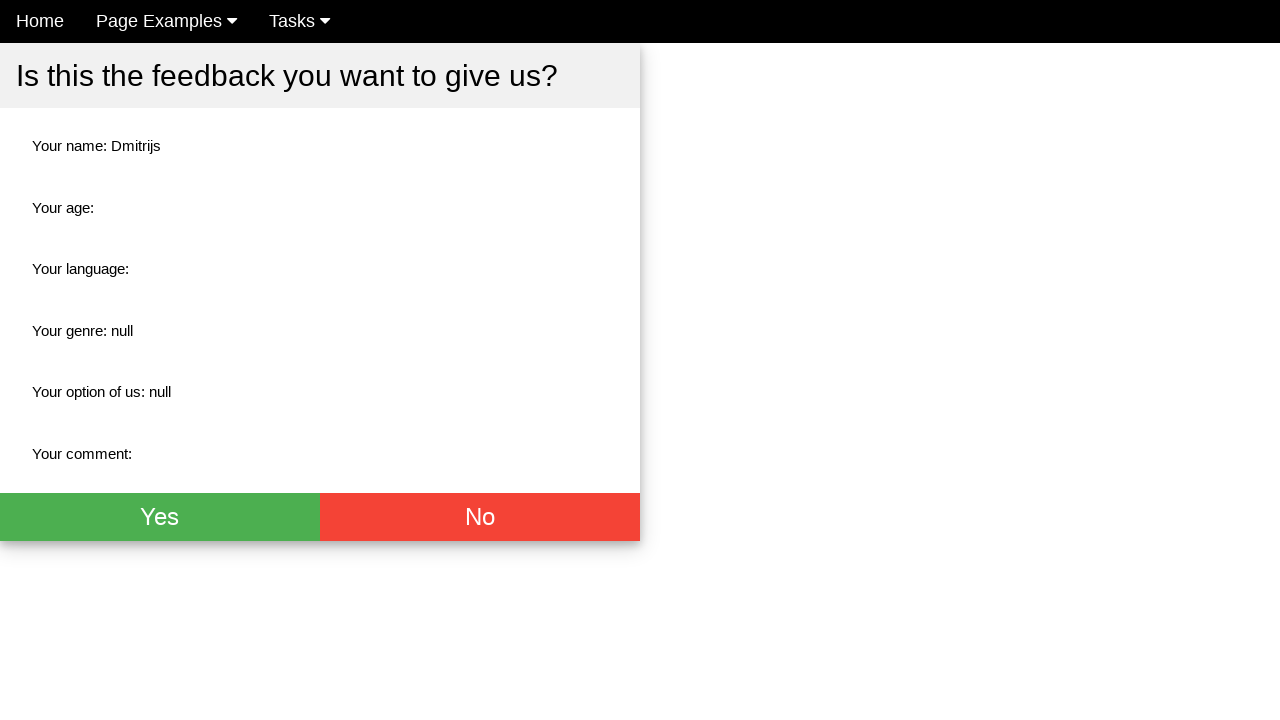

Clicked Yes button to confirm feedback submission at (160, 517) on button.w3-btn.w3-green.w3-xlarge
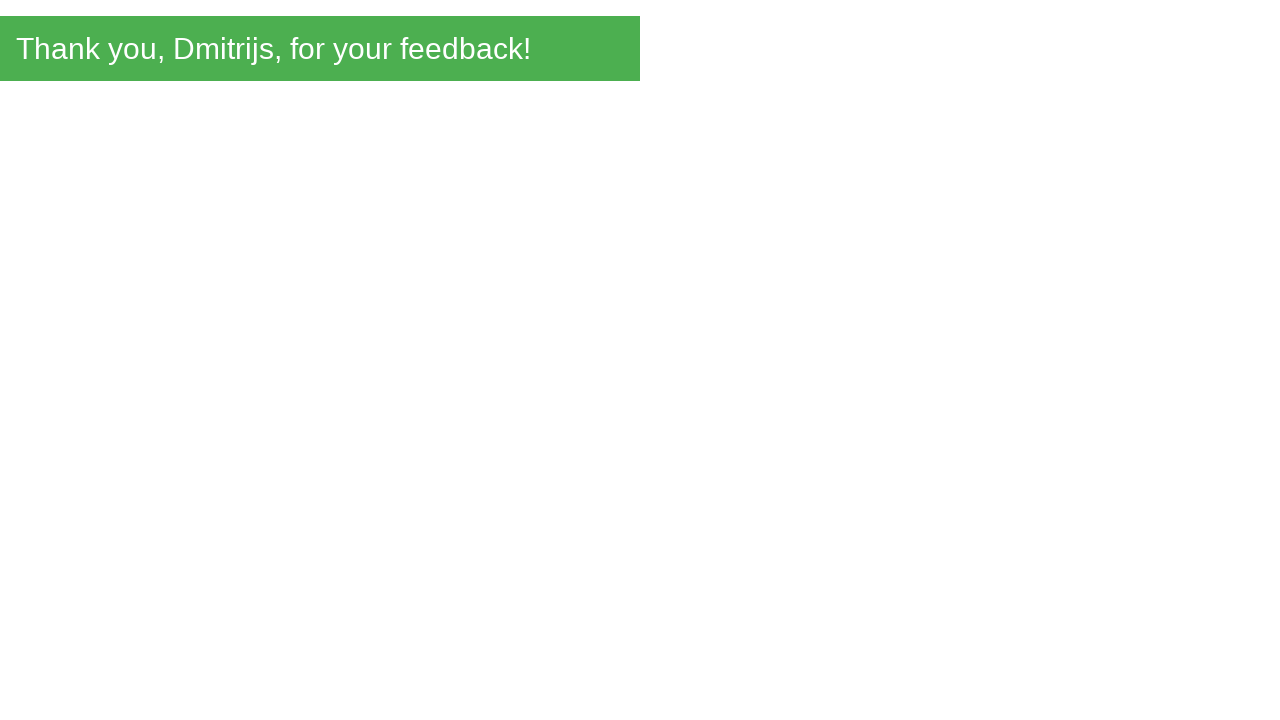

Thank you message element loaded
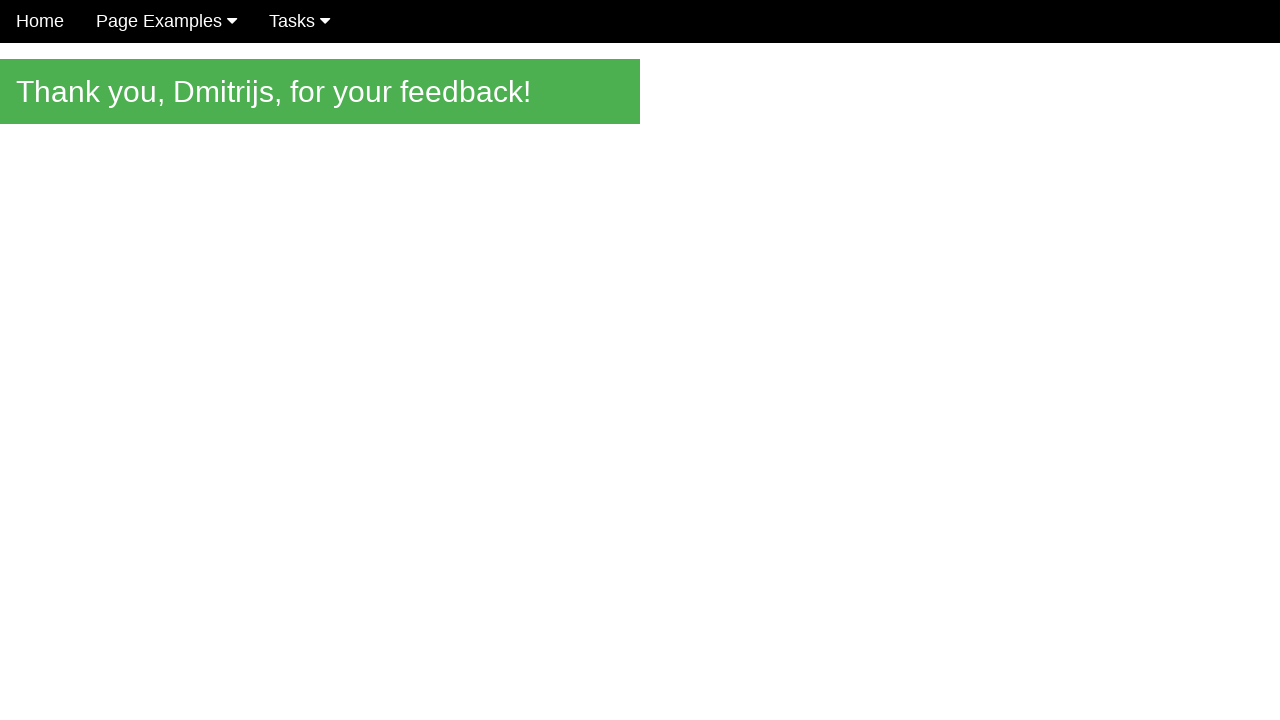

Verified thank you message displays correctly with name 'Dmitrijs'
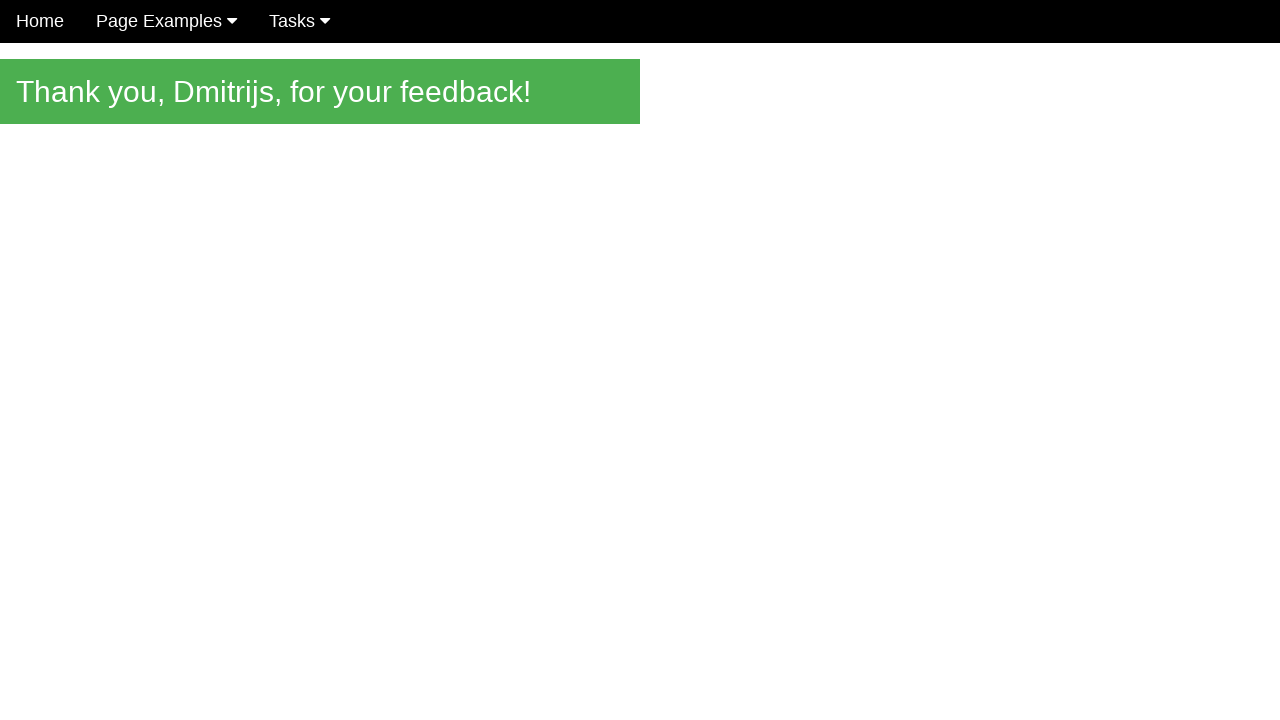

Verified green background panel is present on thank you page
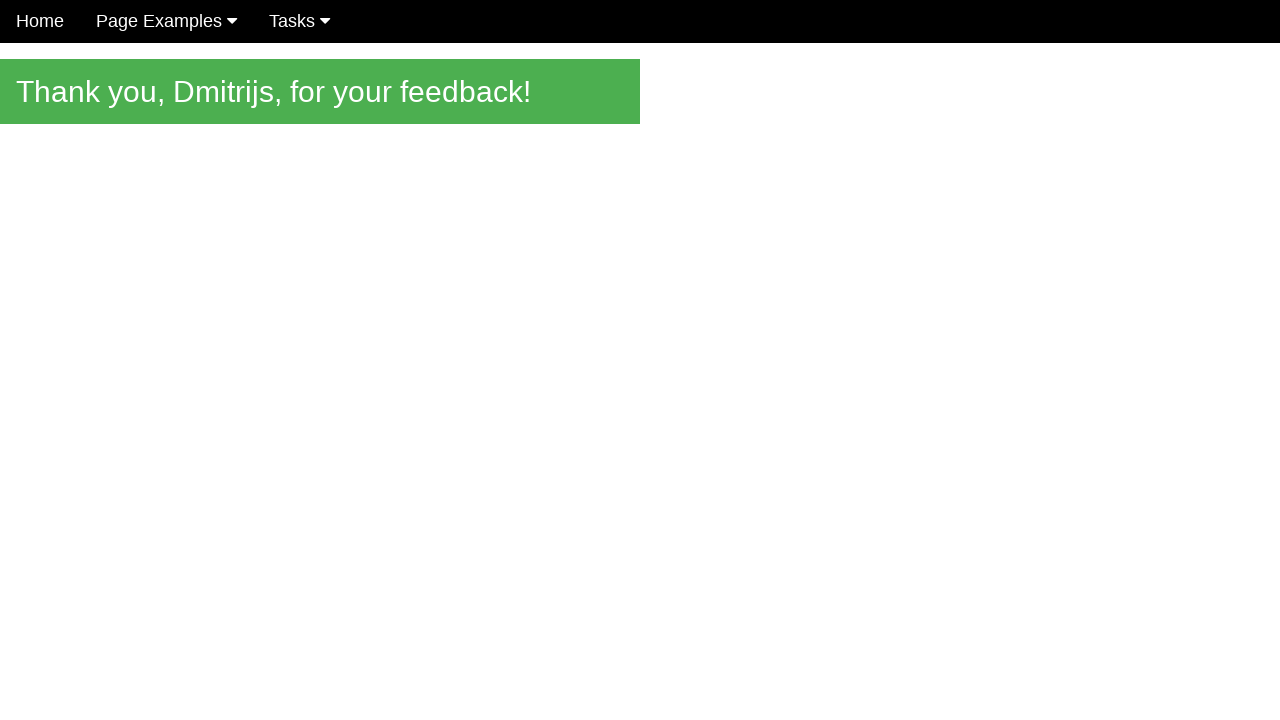

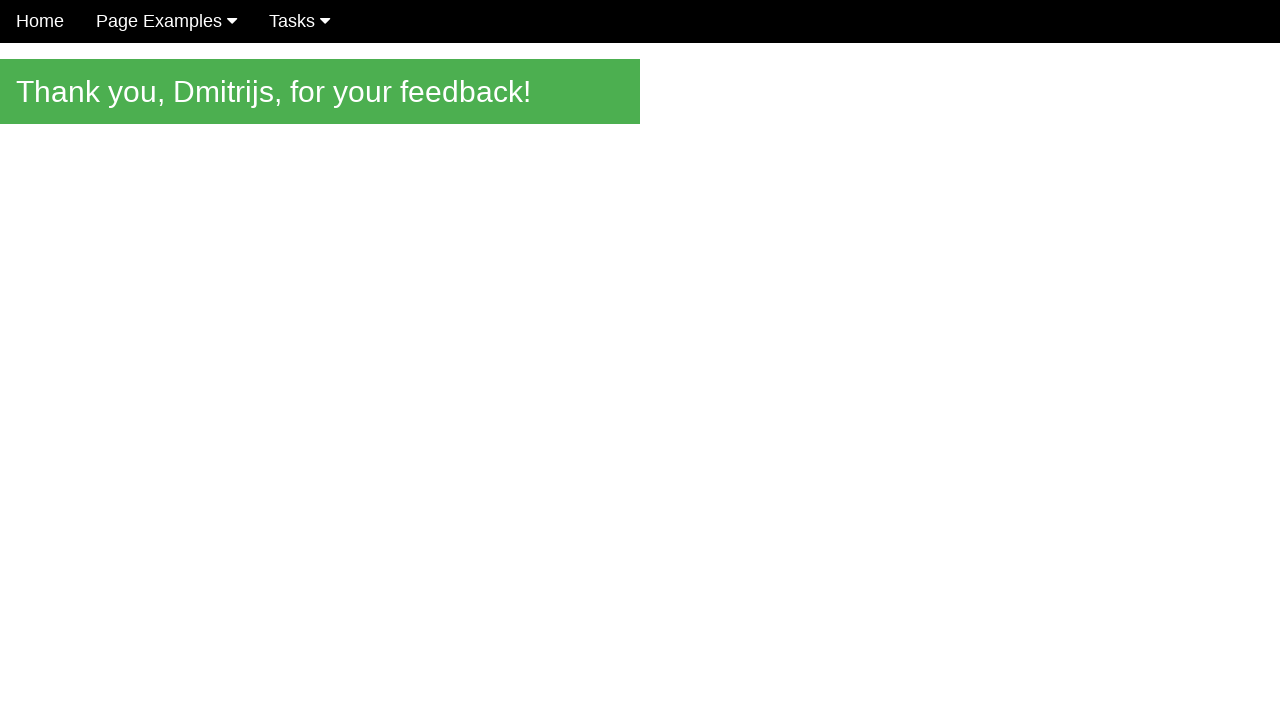